Tests hover functionality on the second (index 1) image figure and verifies the h5 heading within that figure becomes visible

Starting URL: http://the-internet.herokuapp.com/hovers

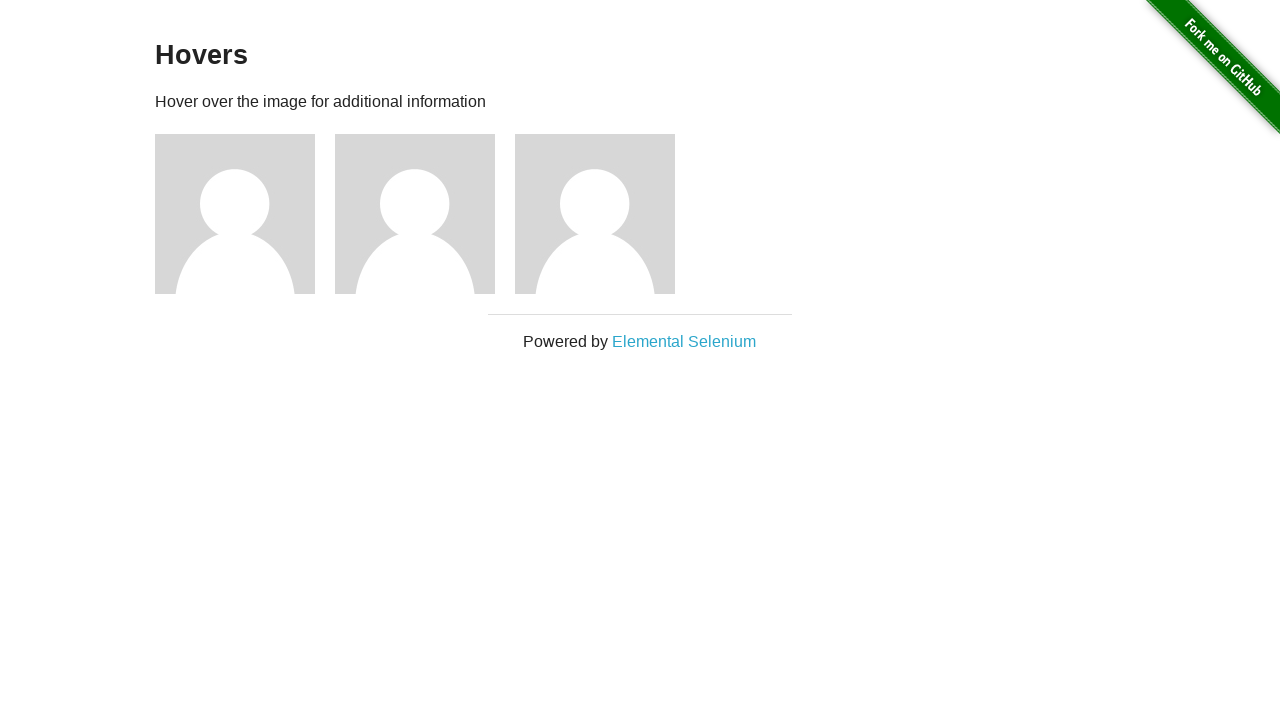

Located the second figure element (index 1)
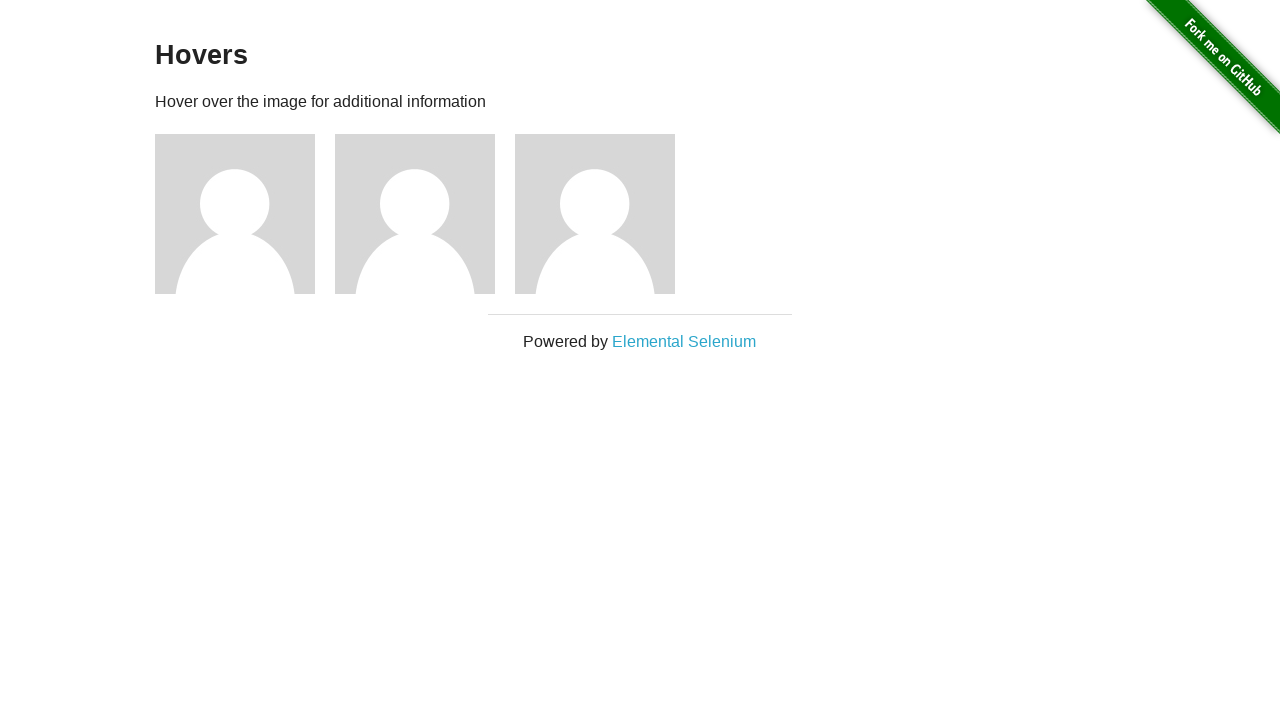

Hovered over the second figure element at (425, 214) on div.figure >> nth=1
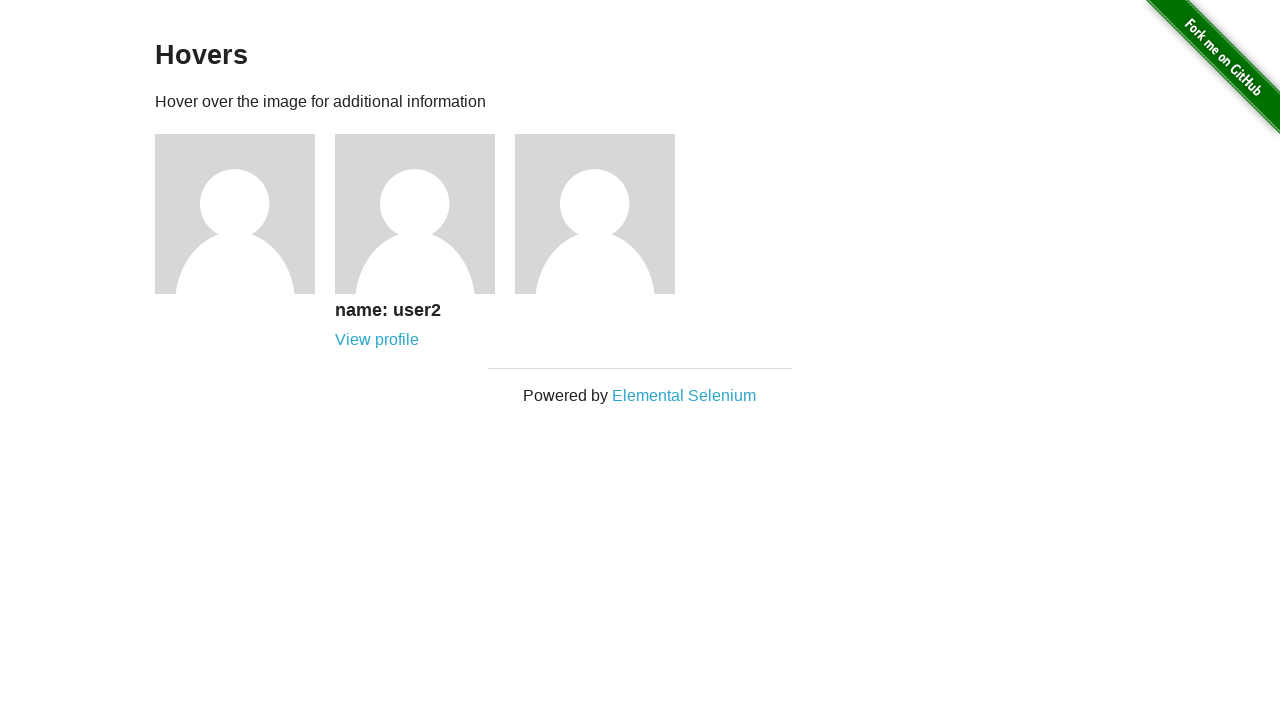

Located the h5 heading element within the hovered figure
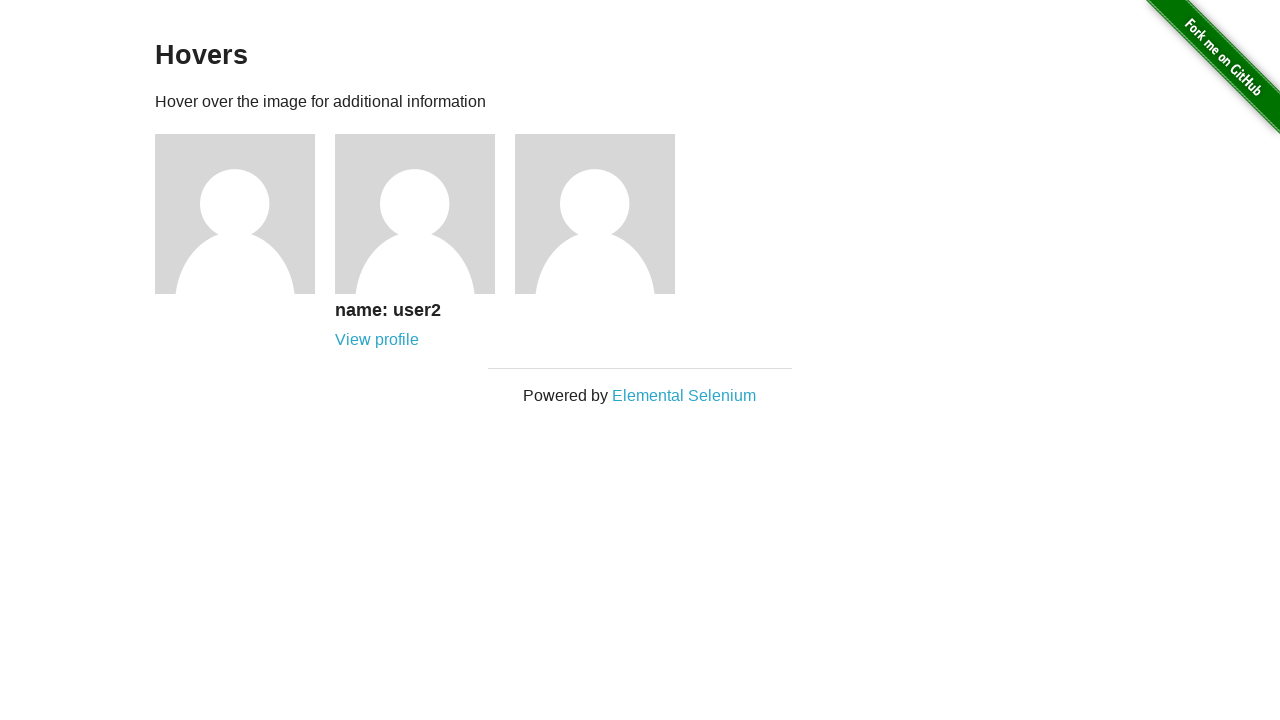

Verified that the h5 heading is visible after hover
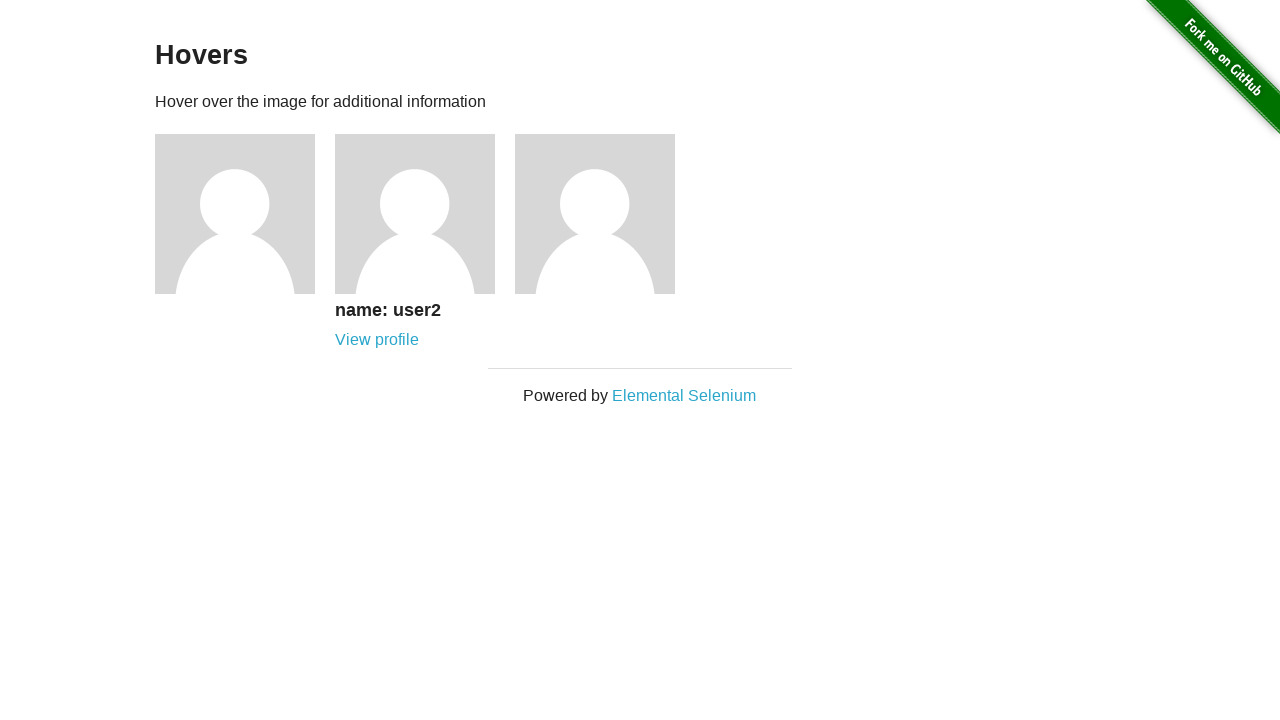

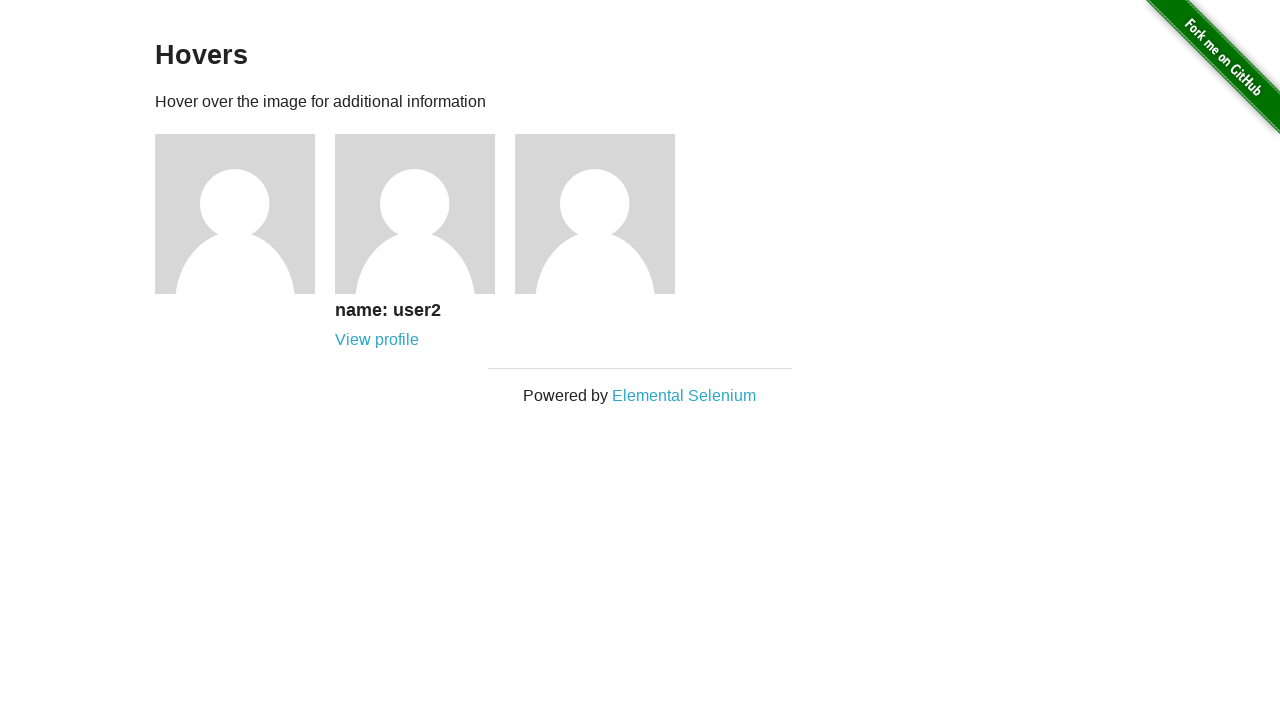